Tests a weather application by searching for Dehradun's temperature and verifying the result is displayed

Starting URL: https://phantom339.github.io/Weather_App2/

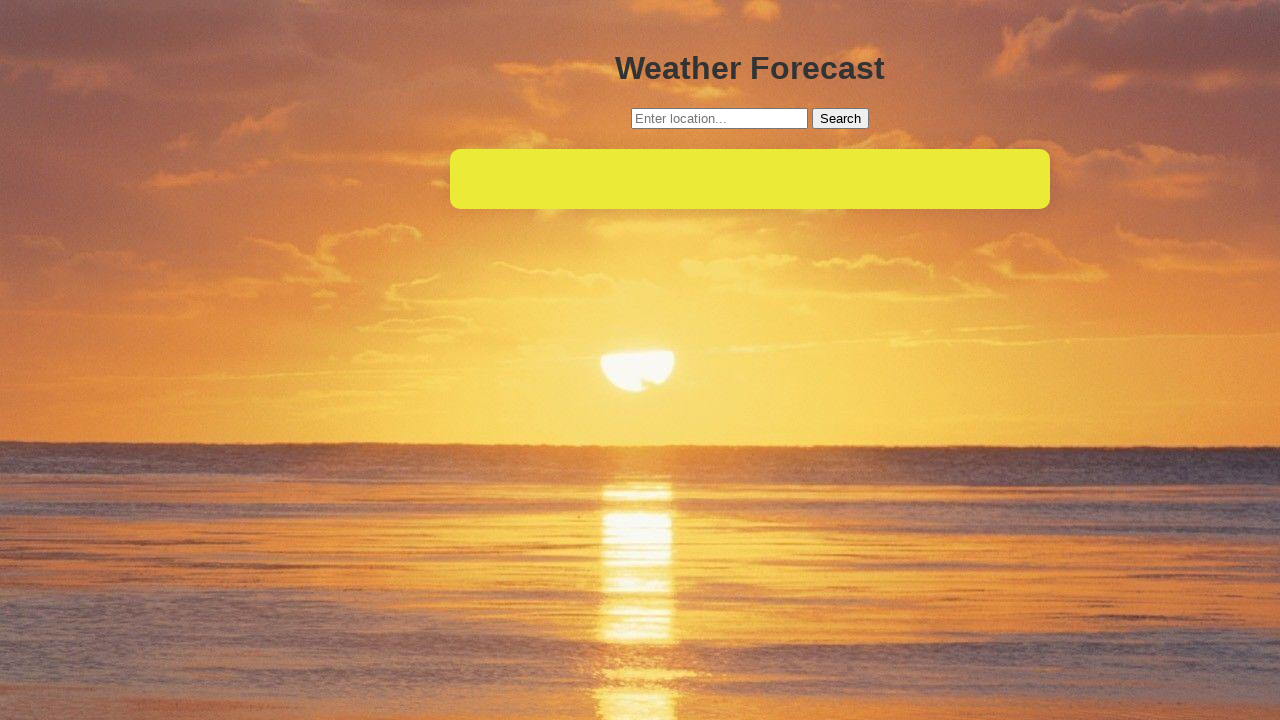

Filled location input field with 'dehradun' on #locationInput
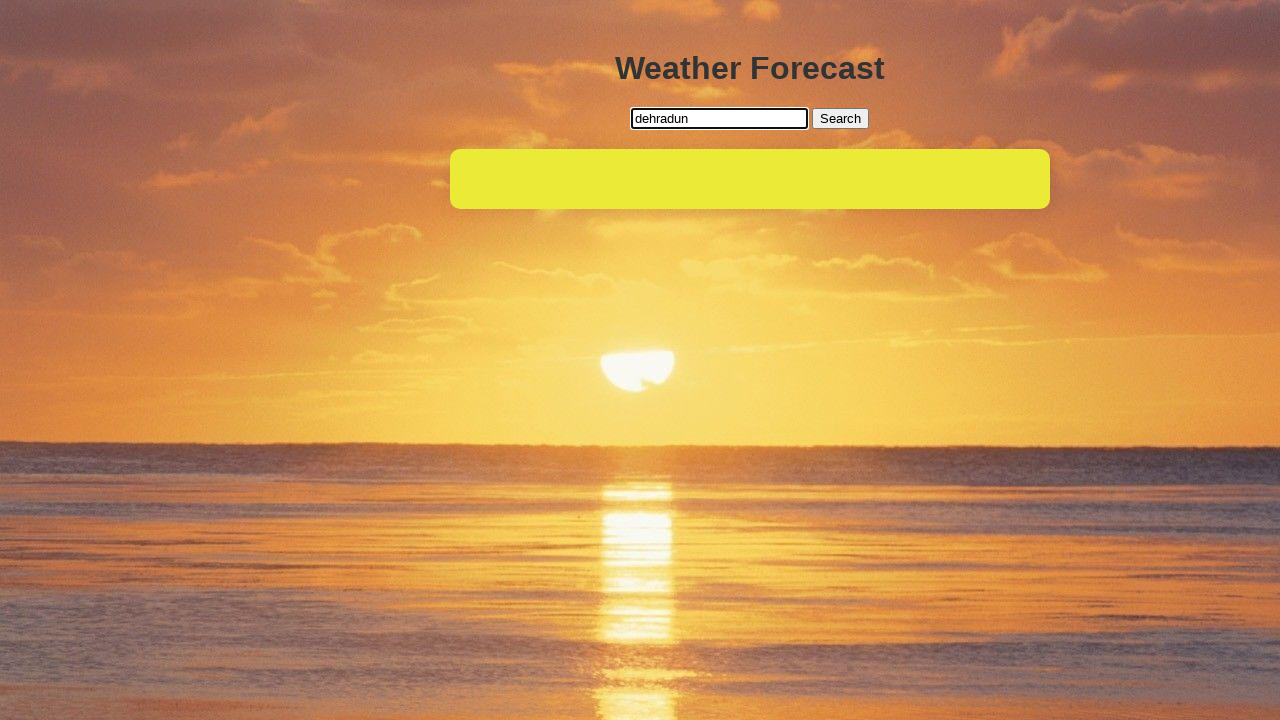

Clicked search button to fetch weather data at (840, 119) on #searchButton
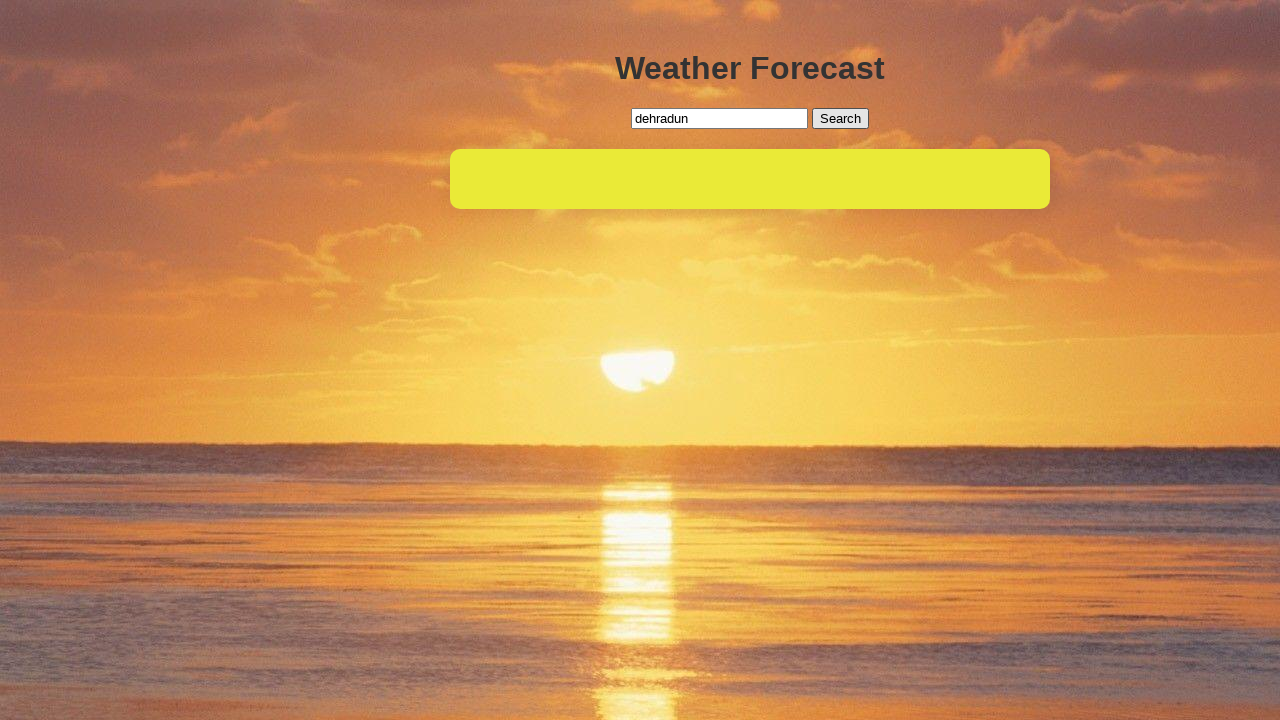

Temperature element loaded and became visible
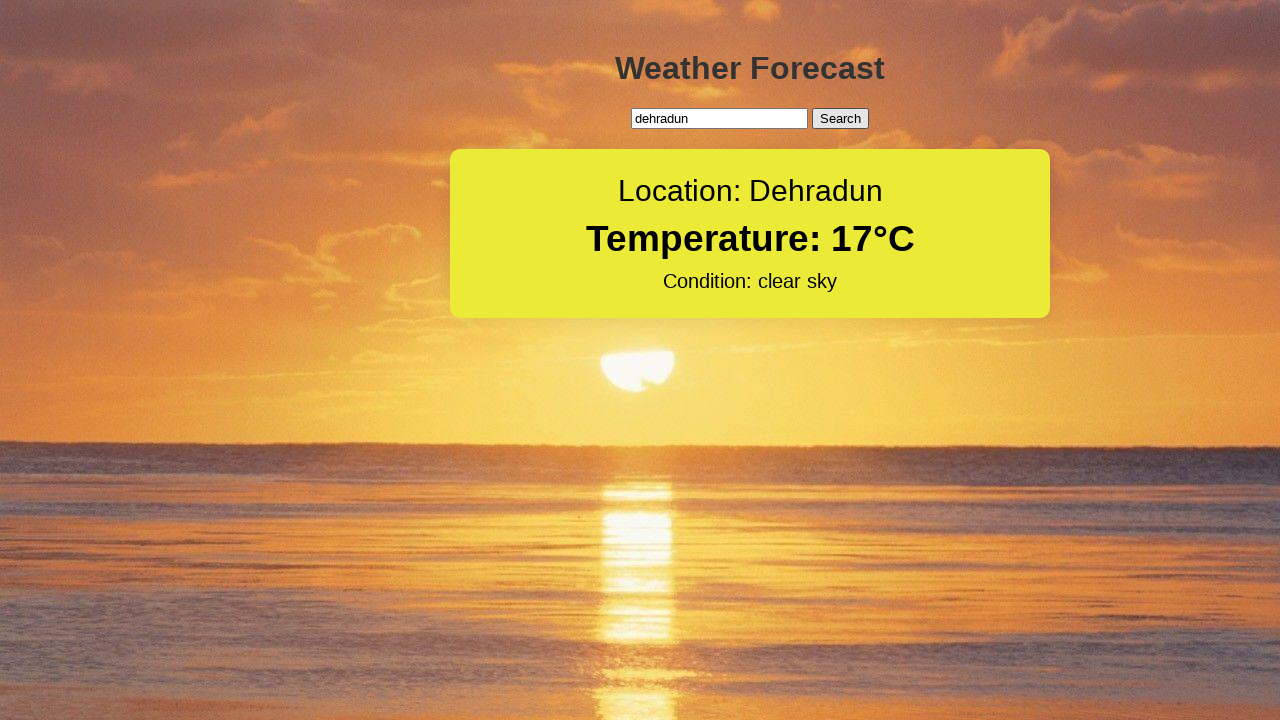

Retrieved temperature text: 'Temperature: 17°C'
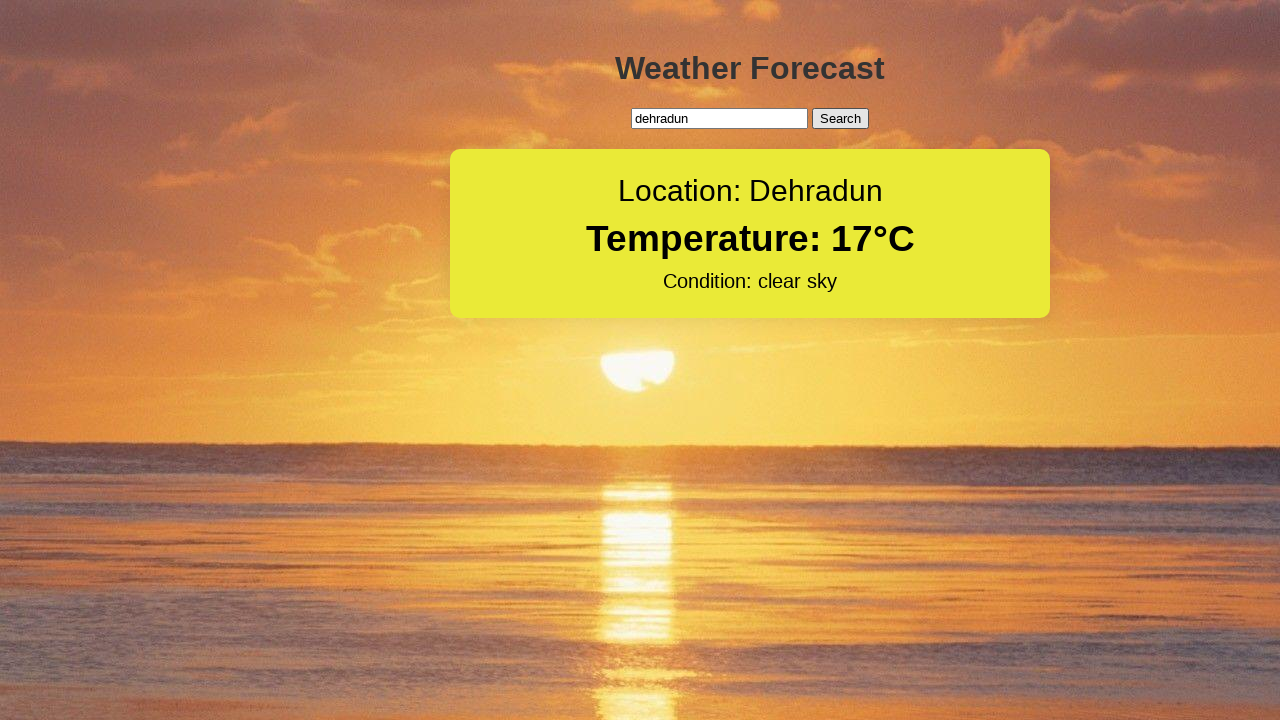

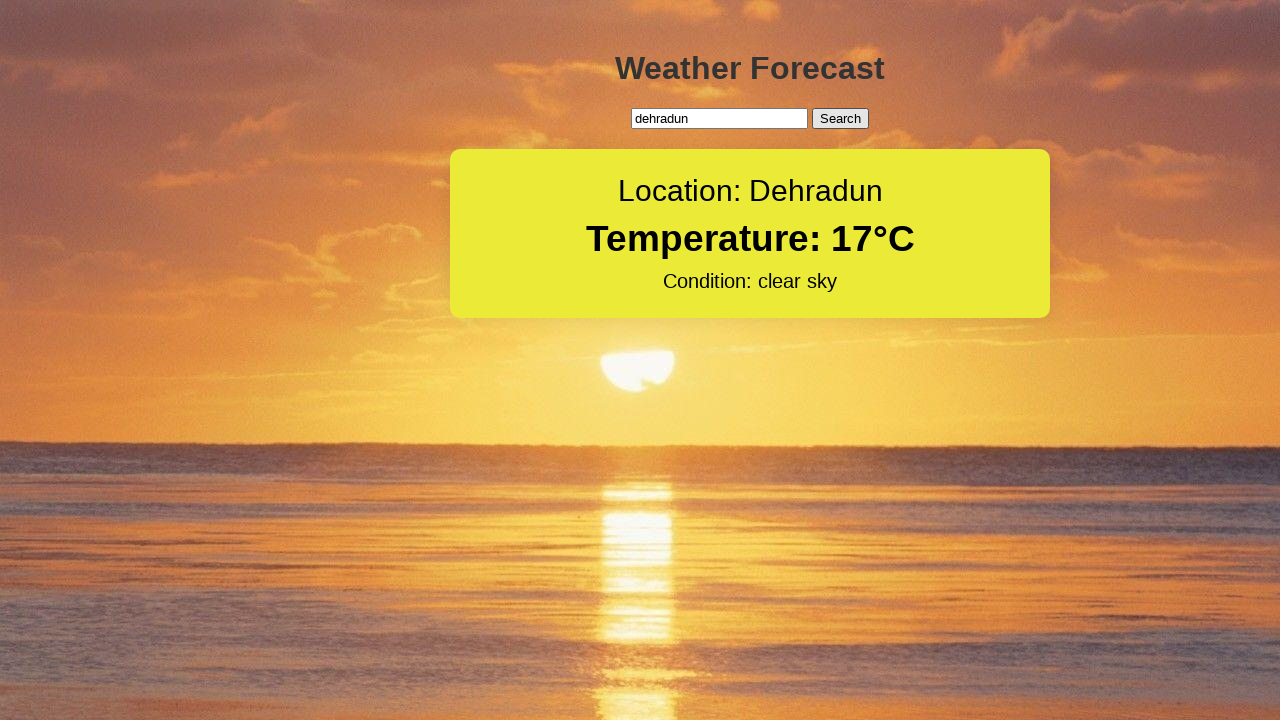